Tests login form validation when both username and password fields are empty

Starting URL: https://www.saucedemo.com/

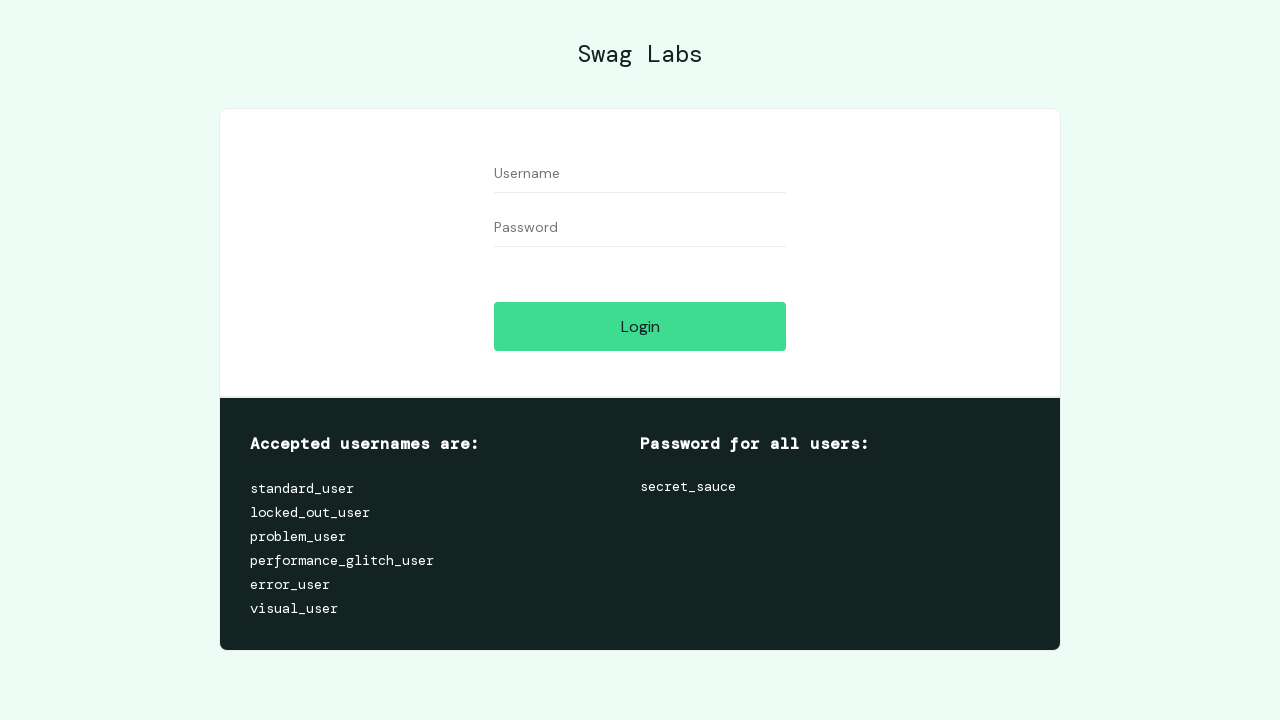

Filled username field with empty value on #user-name
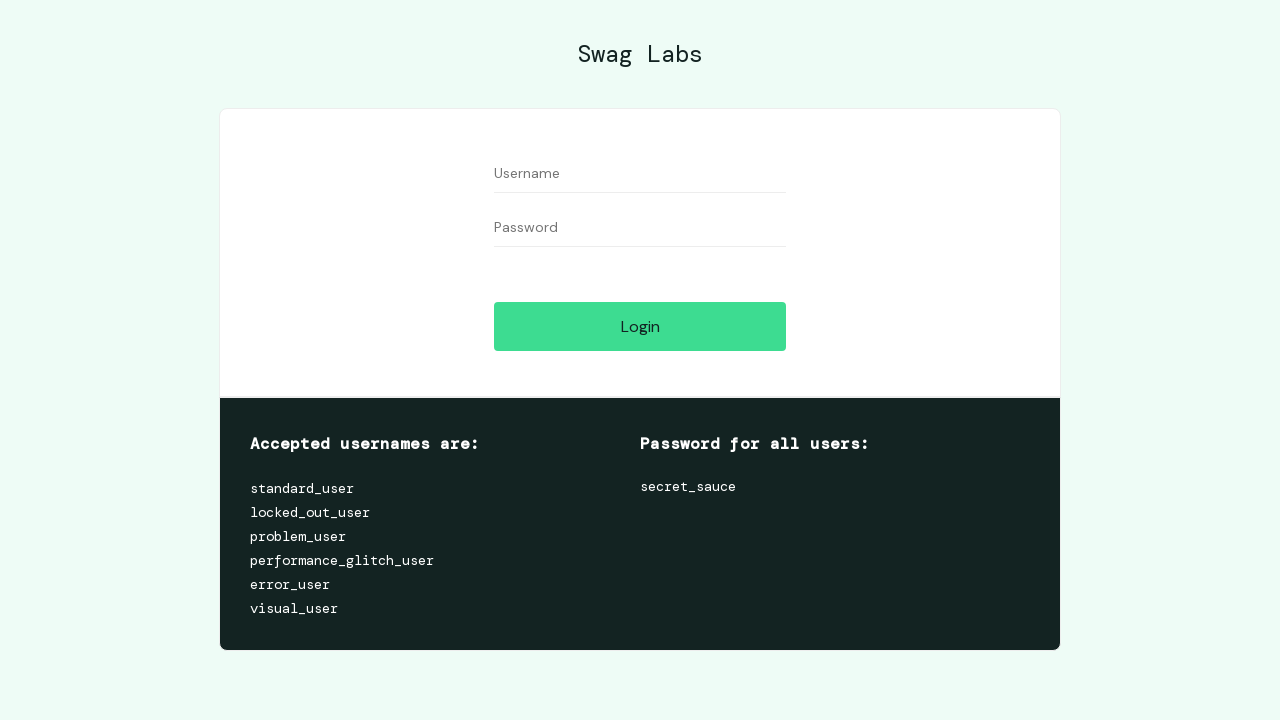

Filled password field with empty value on #password
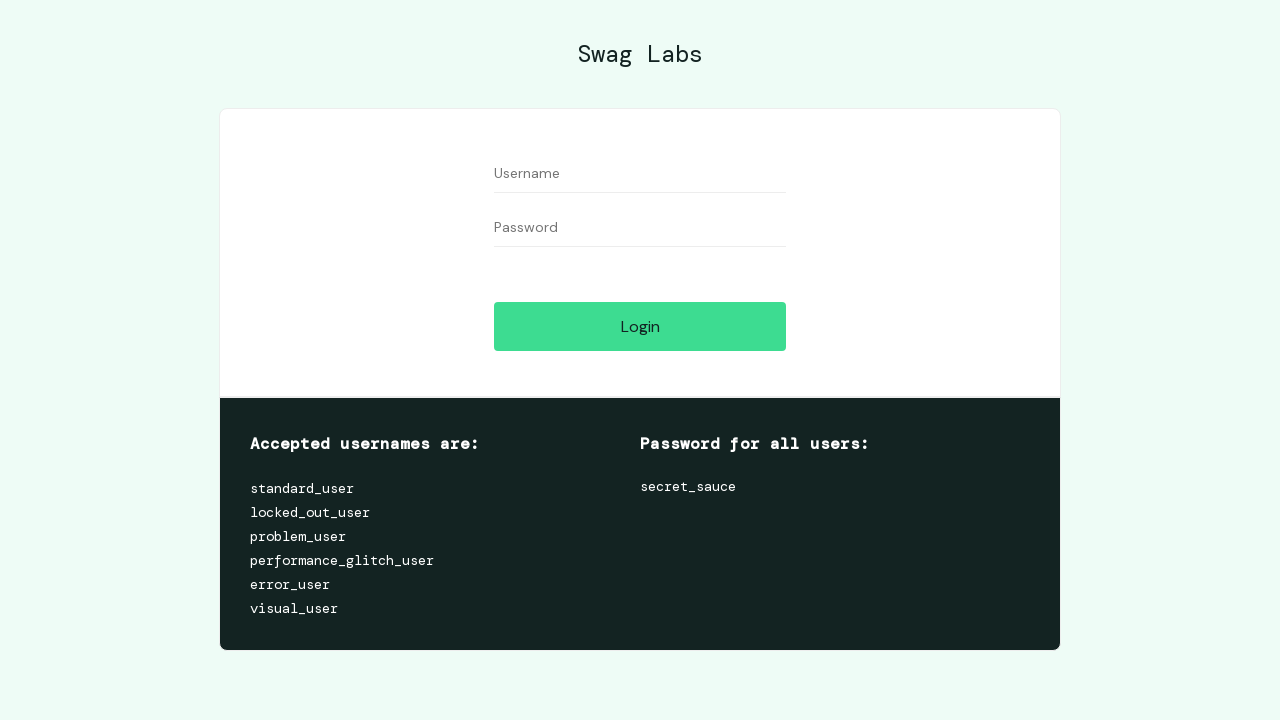

Clicked login button at (640, 326) on #login-button
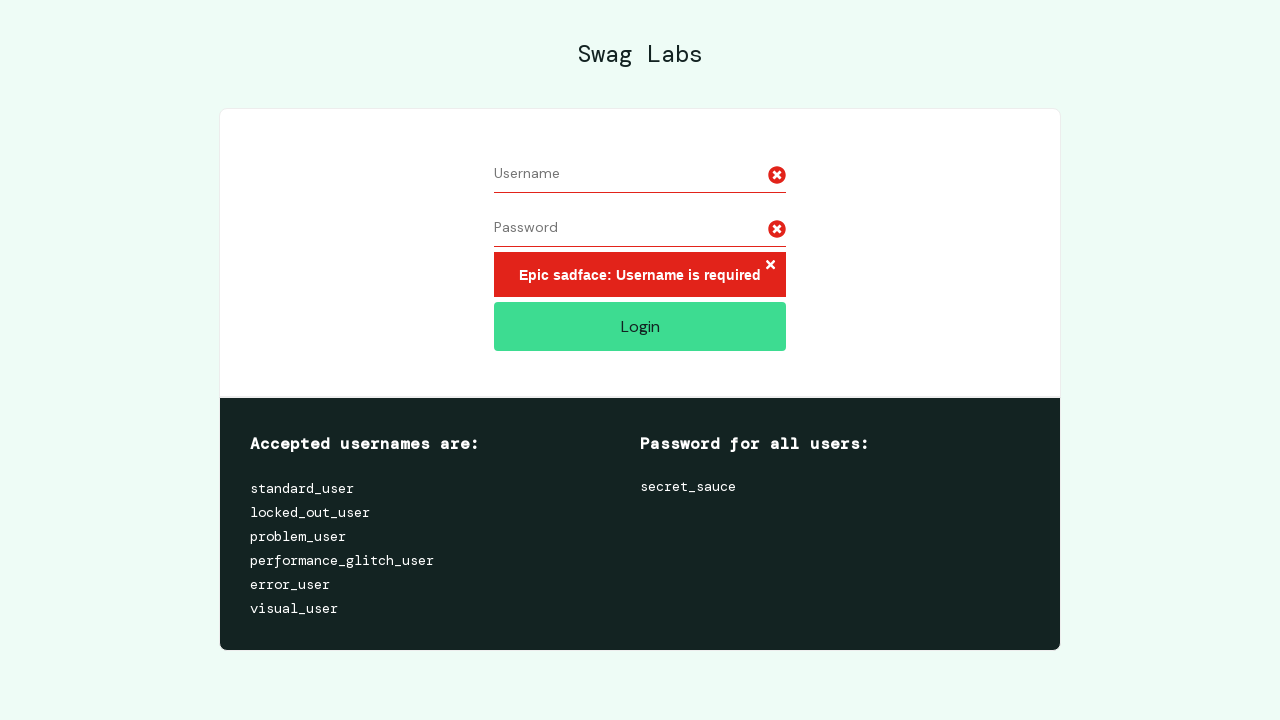

Error message appeared on form validation
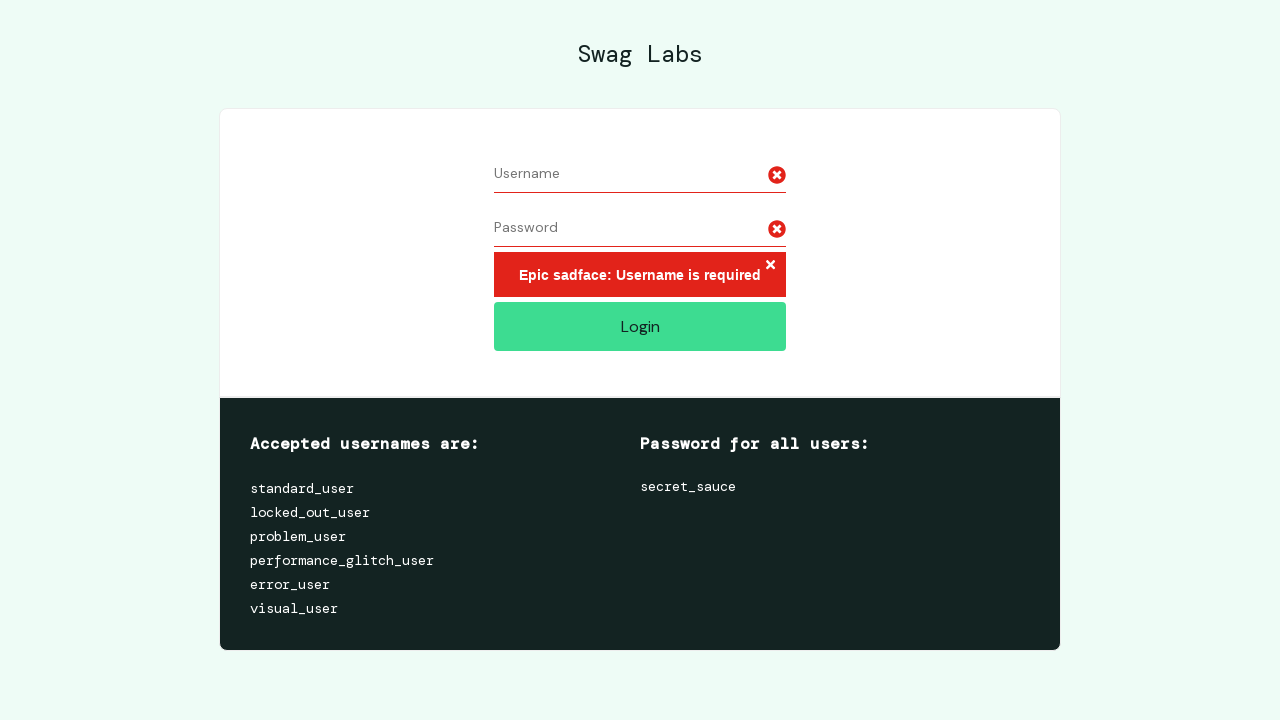

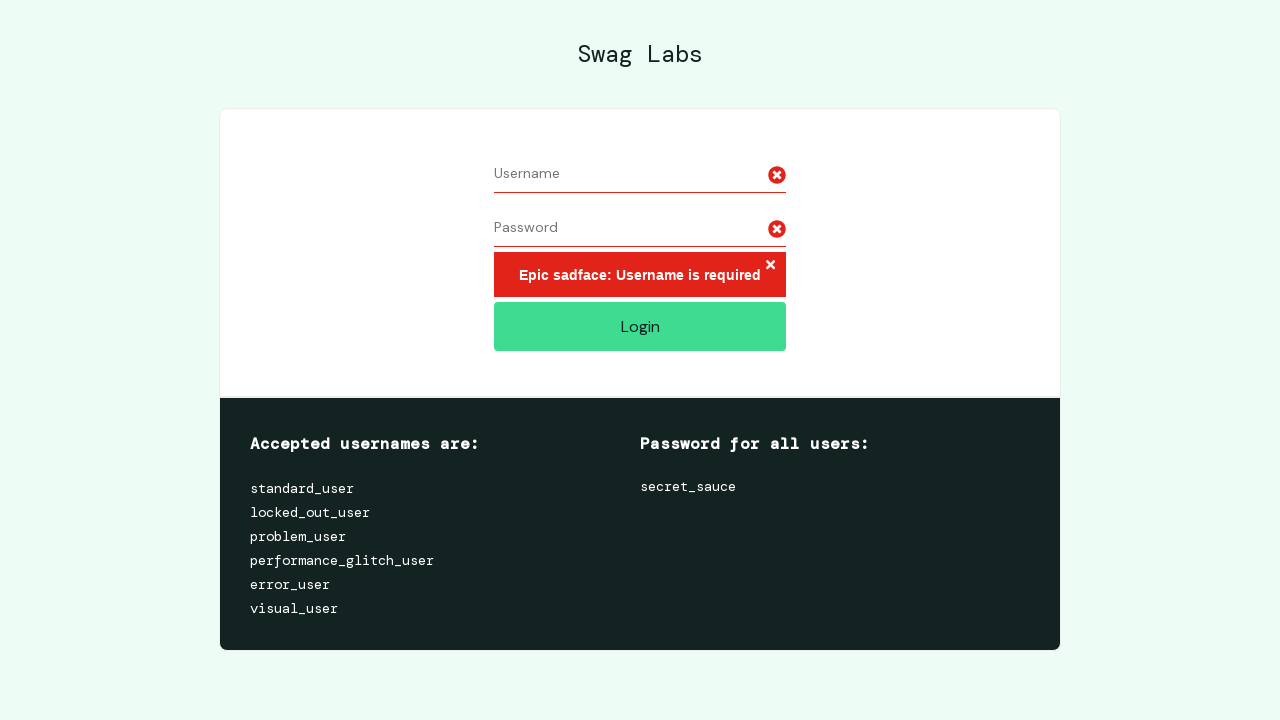